Navigates to a file download test page and clicks on a download link to download a document file

Starting URL: https://testcenter.techproeducation.com/index.php?page=file-download

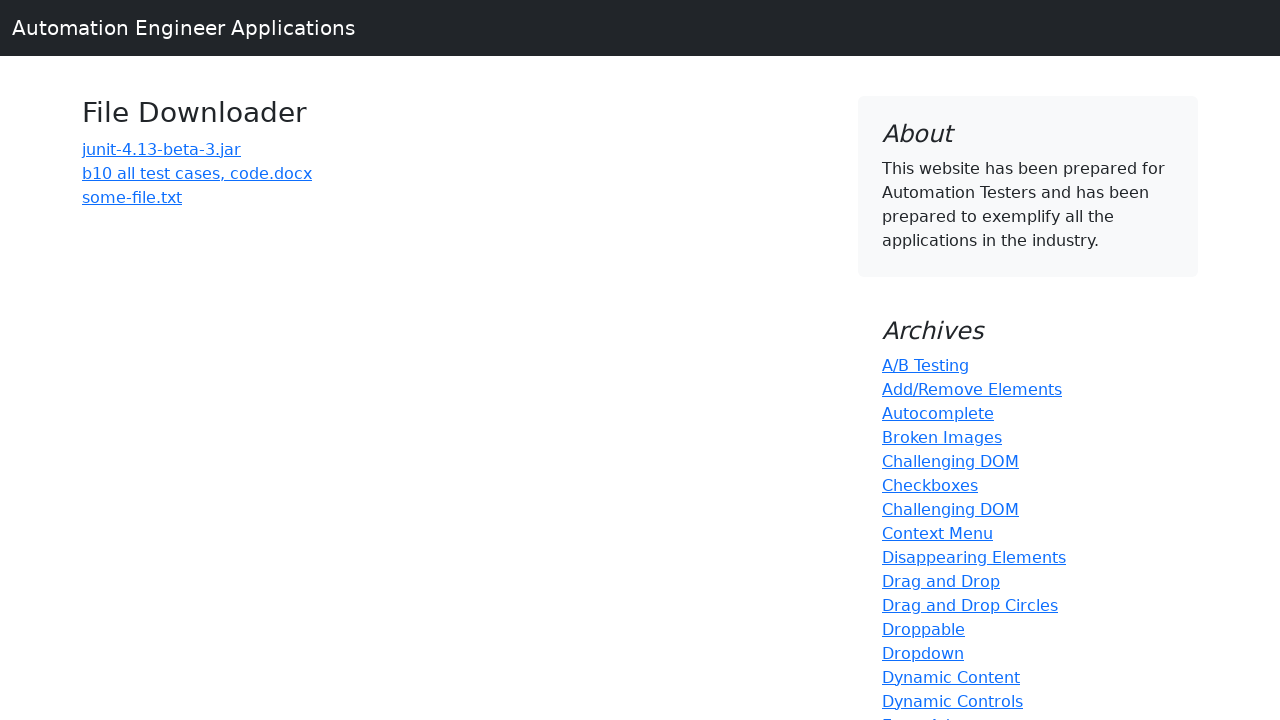

Navigated to file download test page
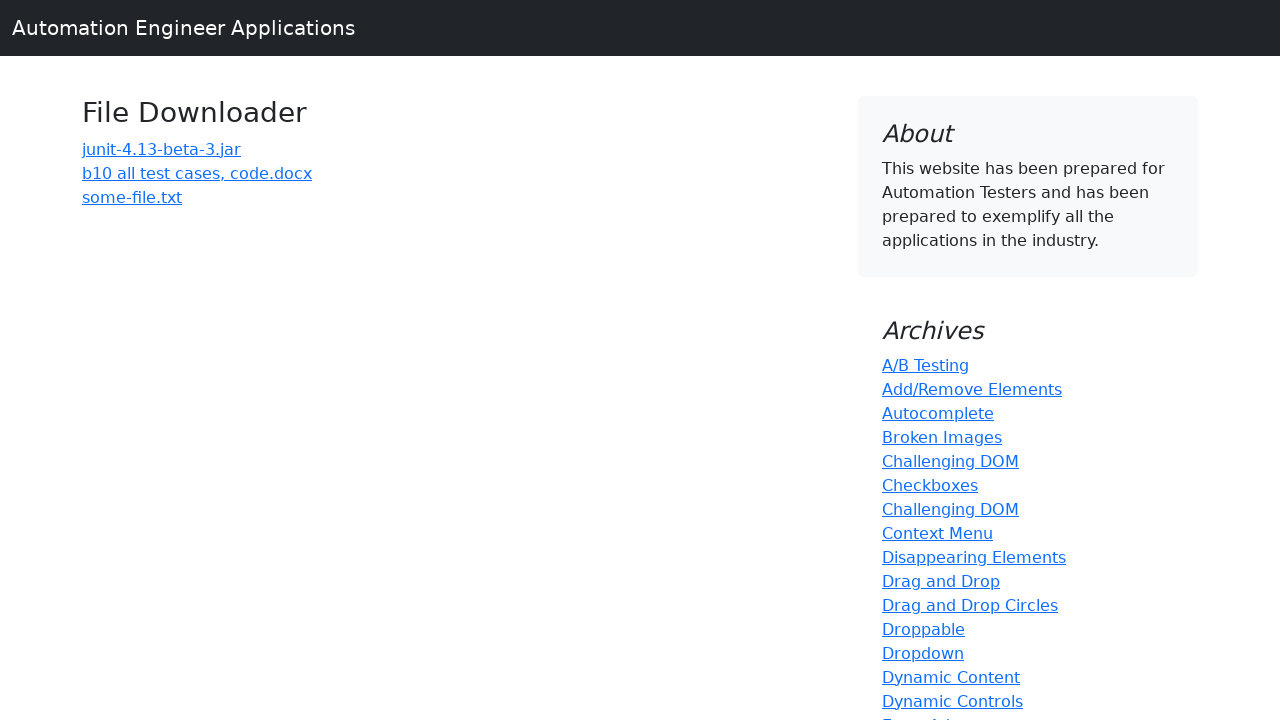

Clicked on download link (third anchor element) at (197, 173) on (//a)[3]
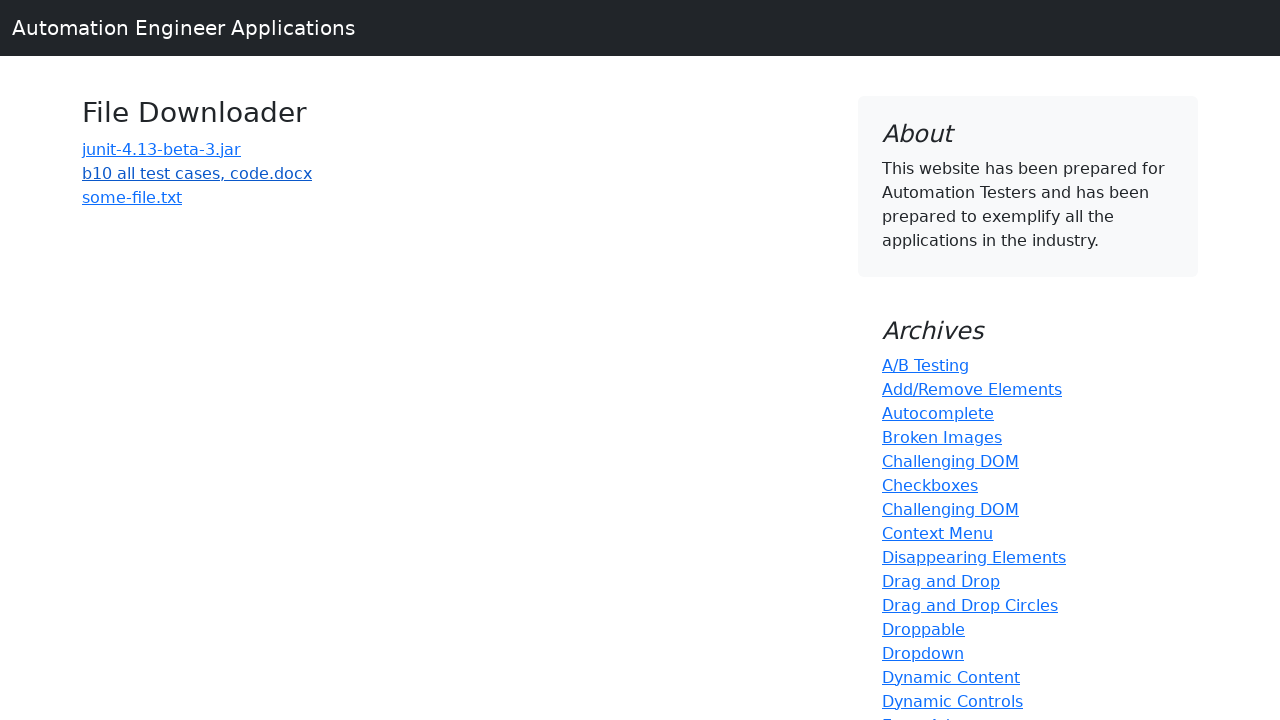

Waited 3 seconds for download to complete
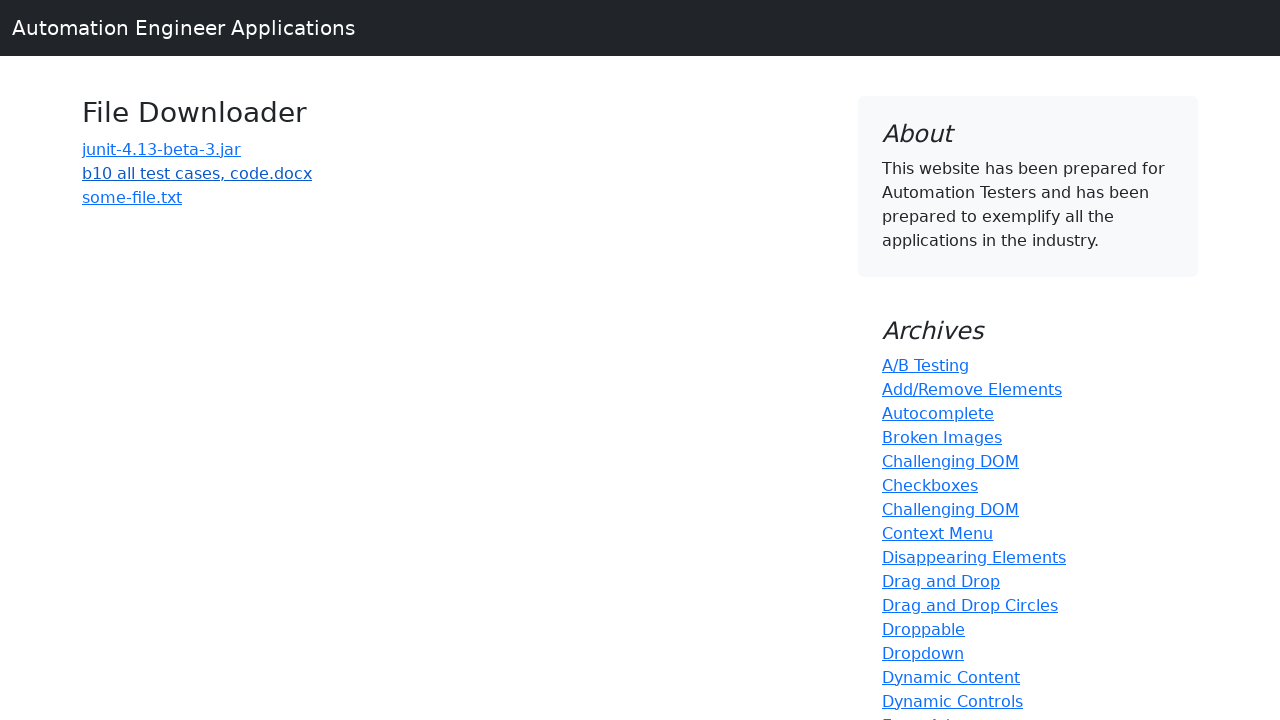

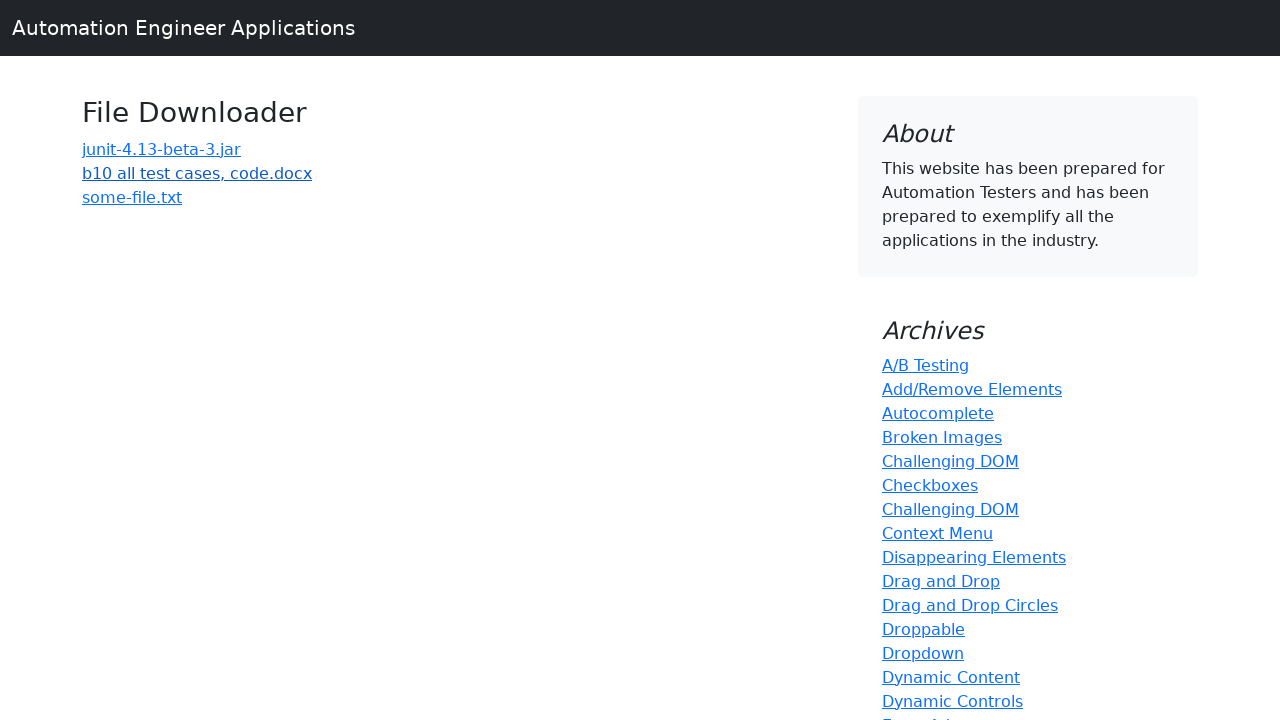